Tests mouseover interaction on W3Schools demo page by hovering over an image element within an iframe to trigger the onmouseover event

Starting URL: https://www.w3schools.com/jsref/tryit.asp?filename=tryjsref_onmouseover

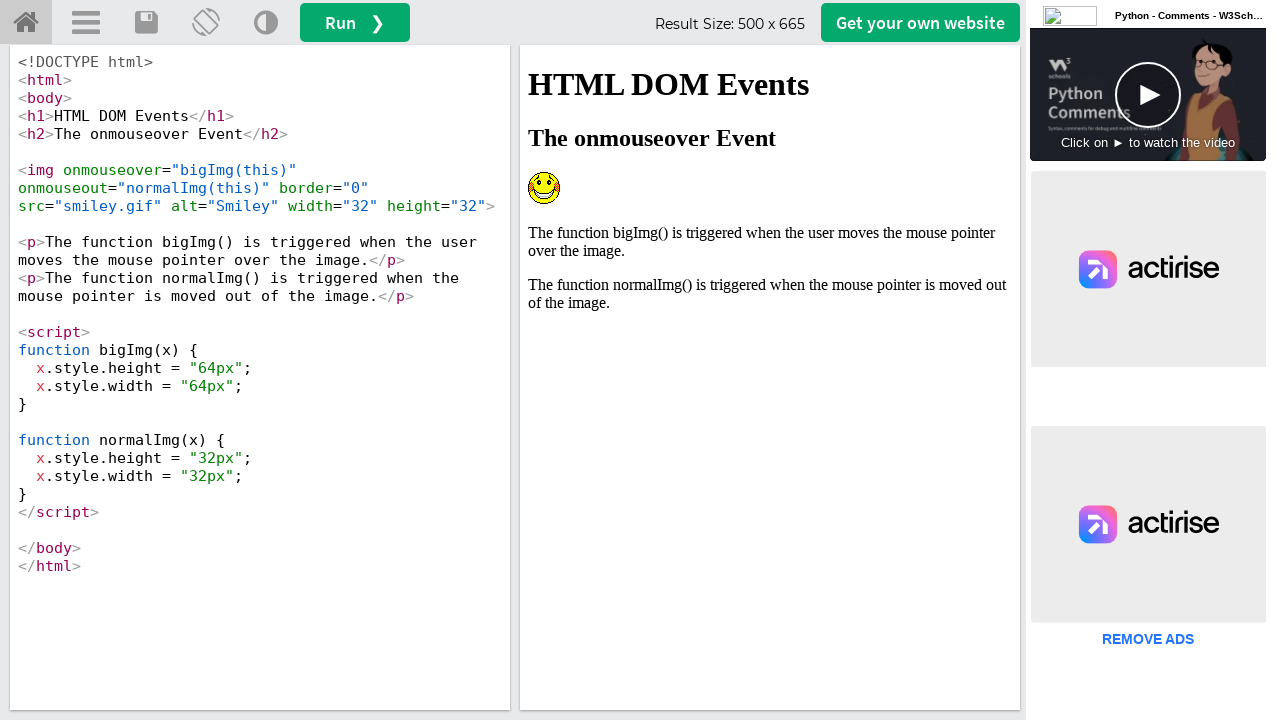

Located iframe with id 'iframeResult' containing the demo content
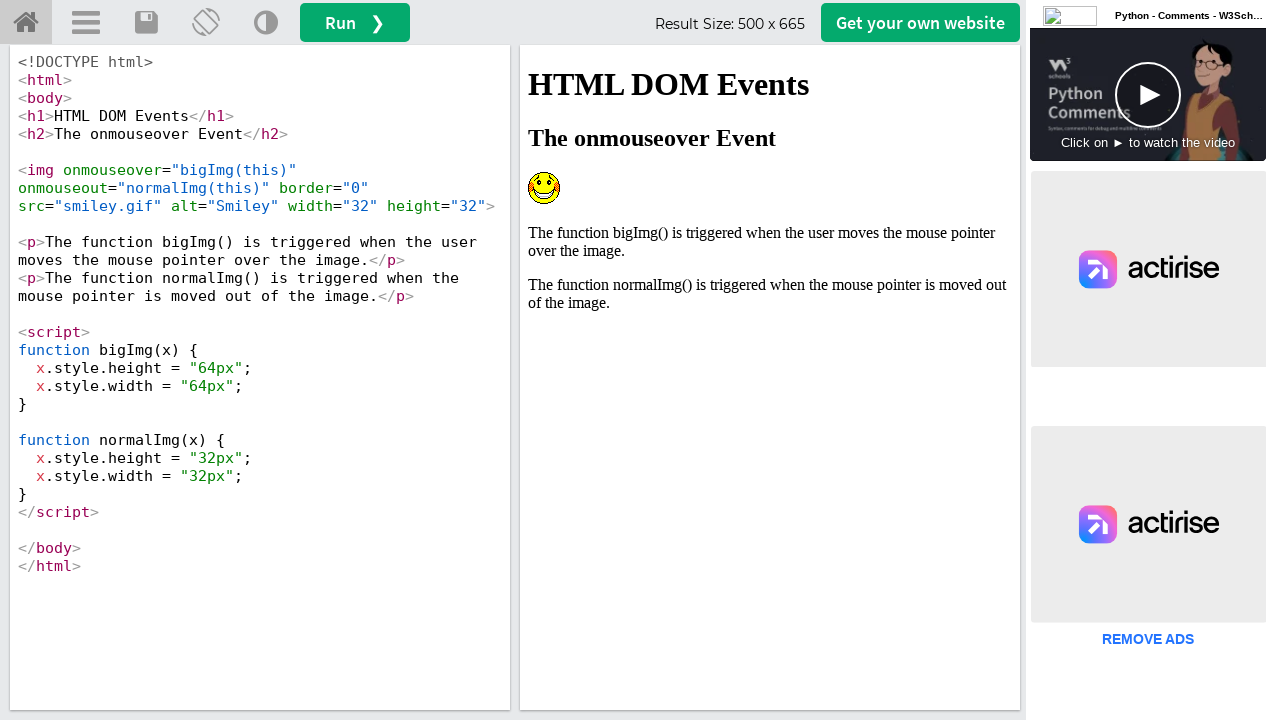

Hovered over the smiley image to trigger onmouseover event at (544, 188) on iframe[id='iframeResult'] >> internal:control=enter-frame >> xpath=//img[@onmous
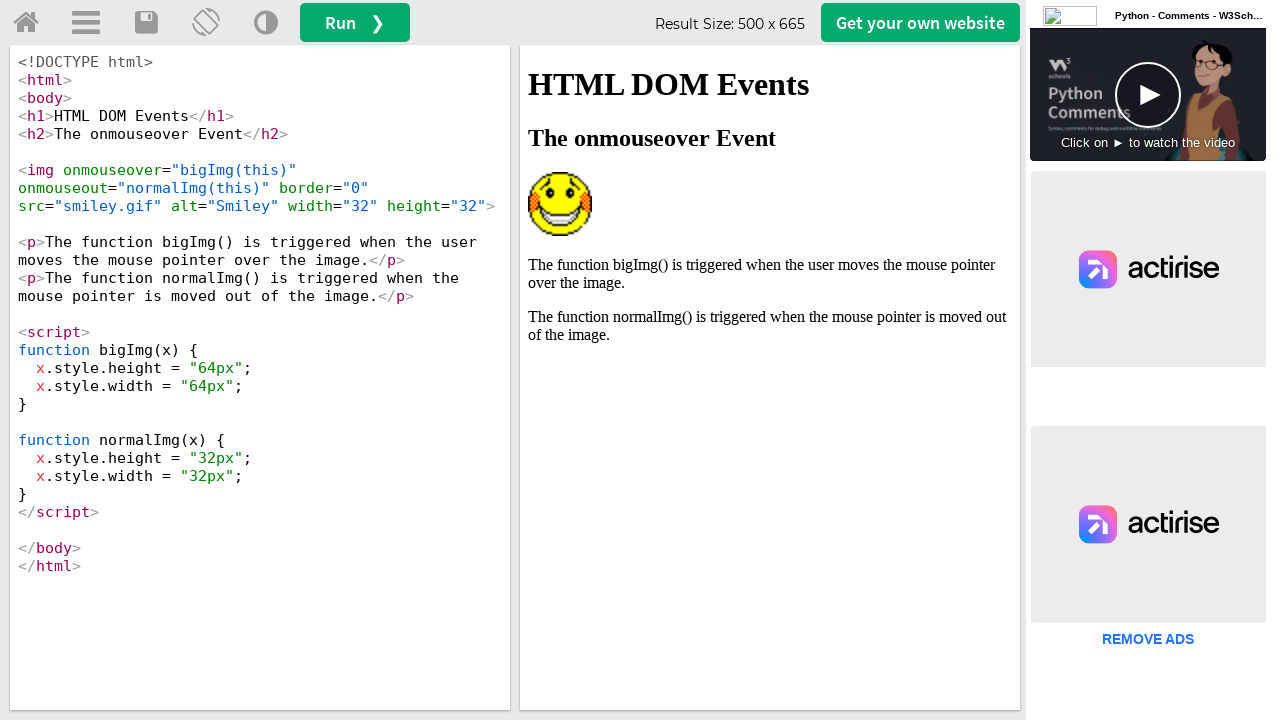

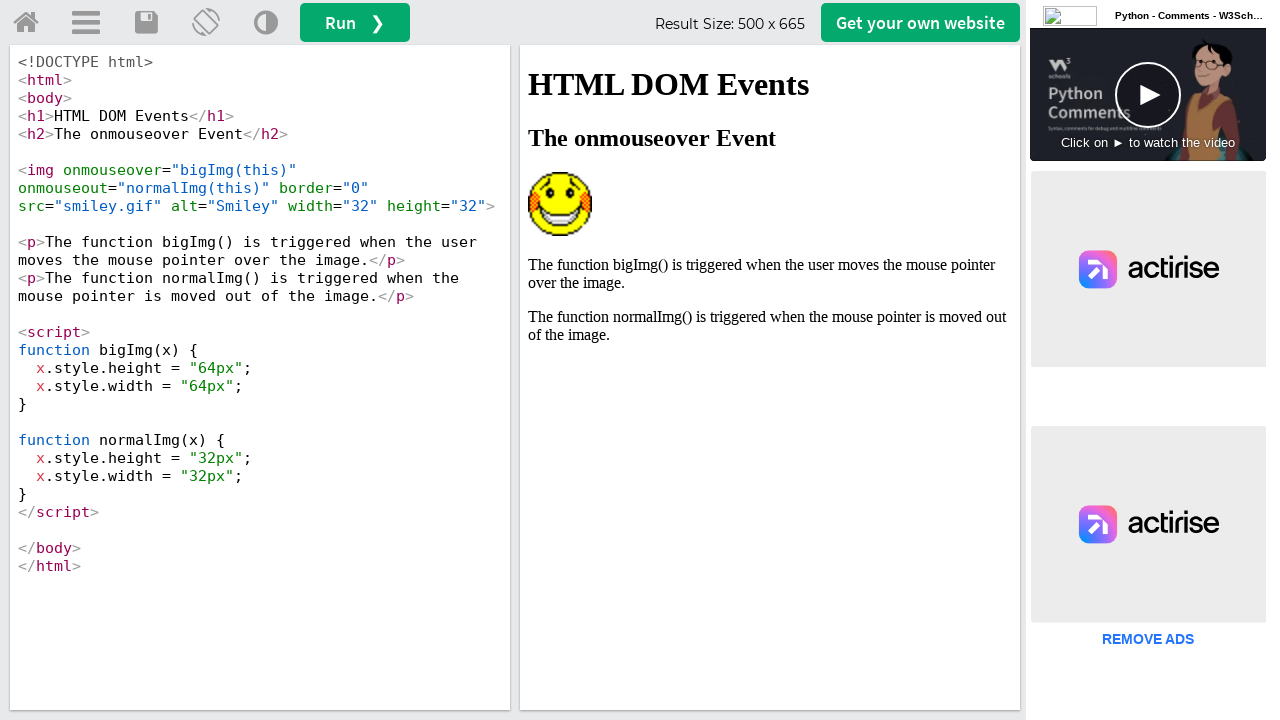